Tests dropdown menu functionality by selecting options using index, value, and visible text methods, then verifies all dropdown options are accessible

Starting URL: https://the-internet.herokuapp.com/dropdown

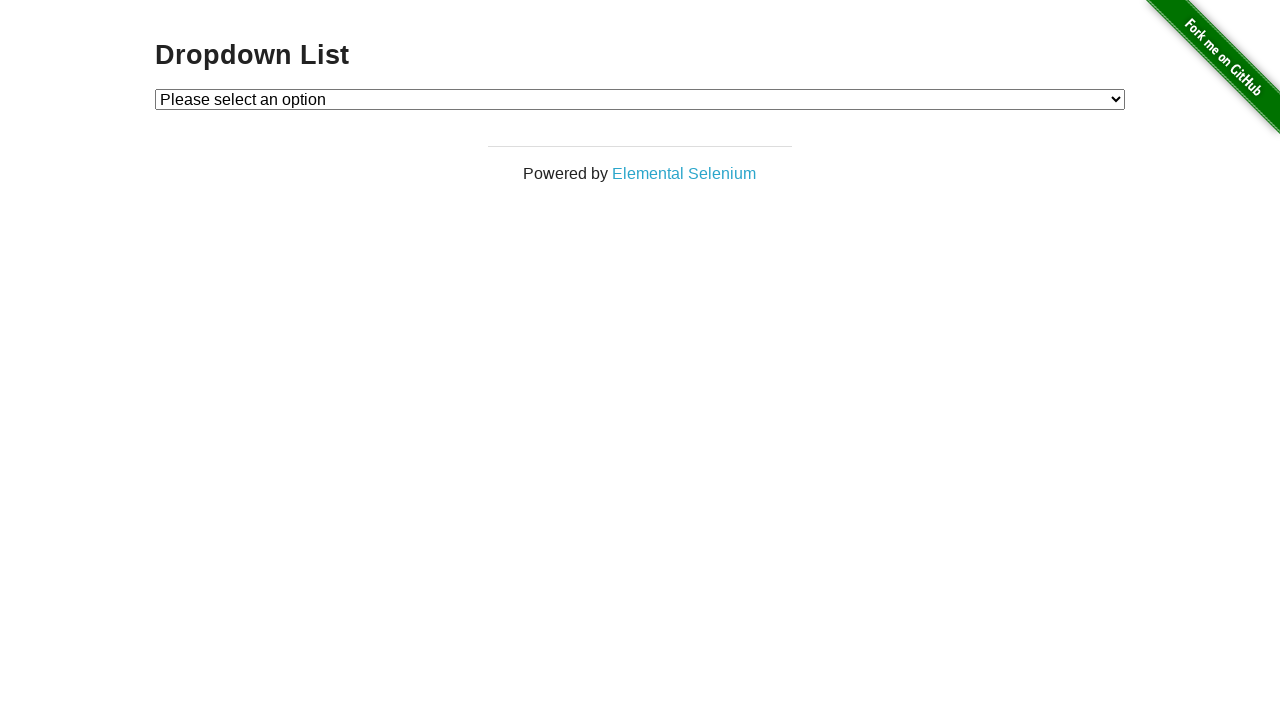

Selected Option 1 by index on #dropdown
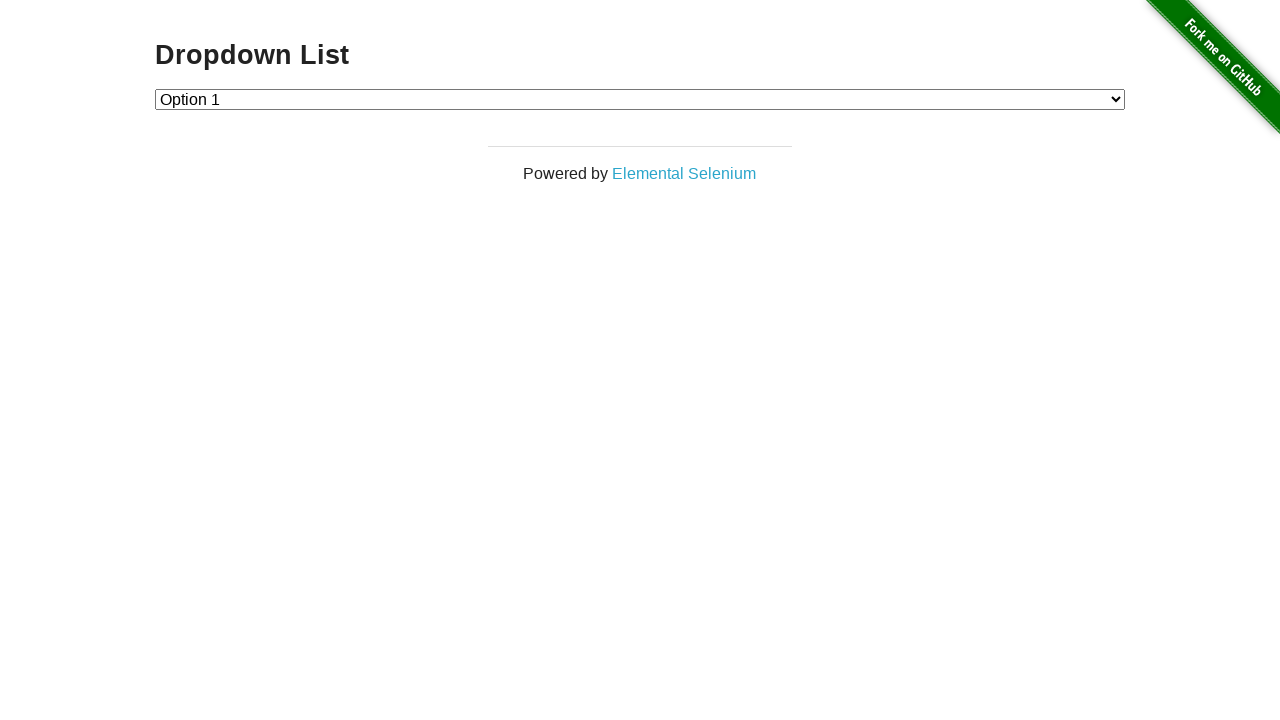

Located selected dropdown option
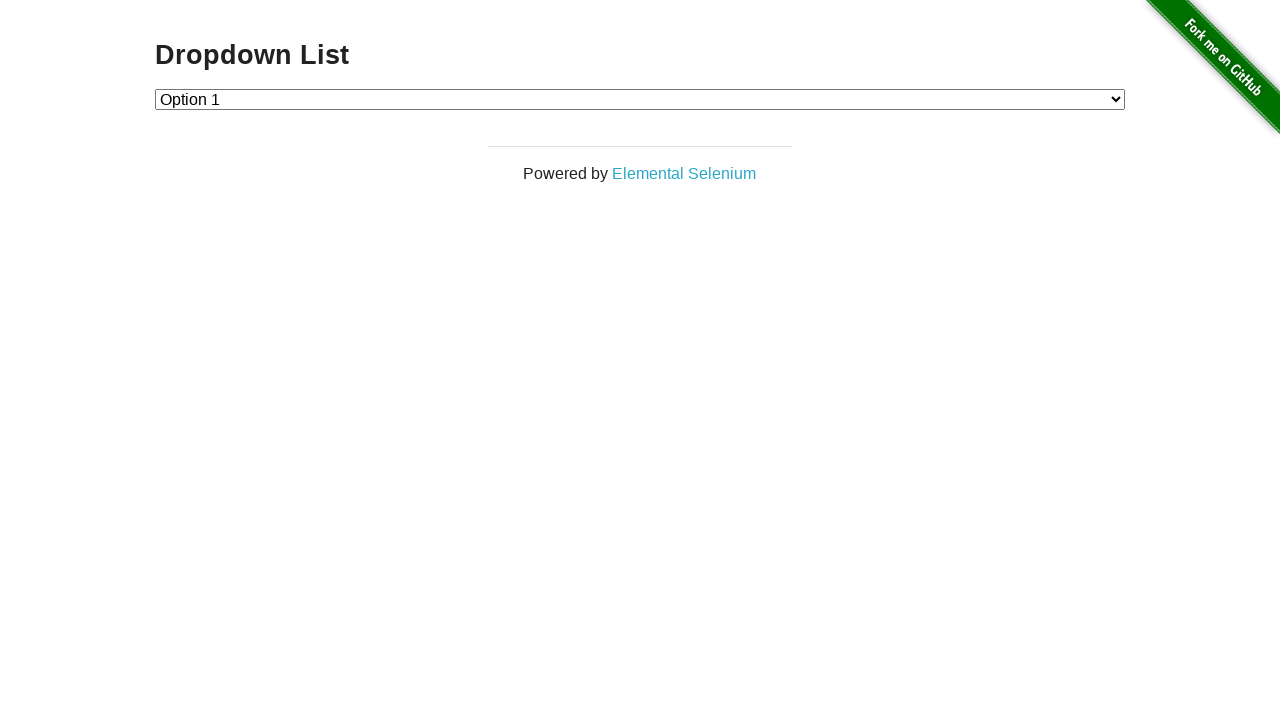

Printed selected option text: Option 1
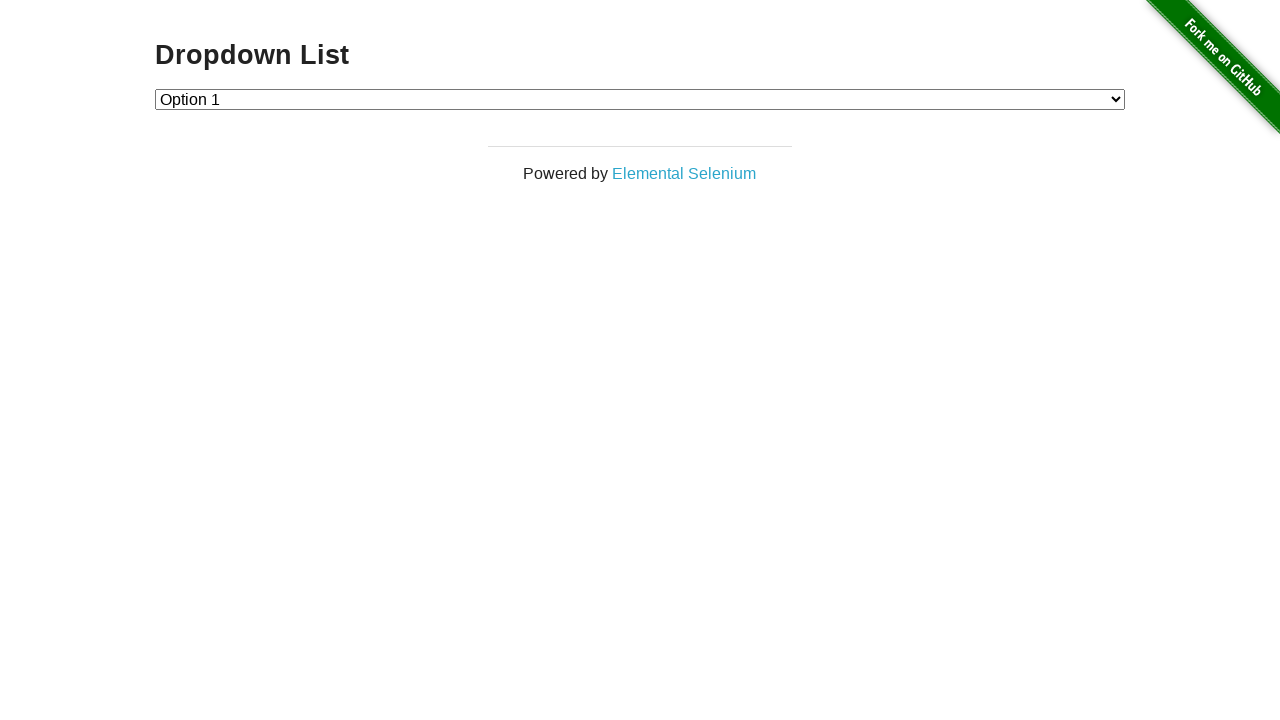

Selected Option 2 by value on #dropdown
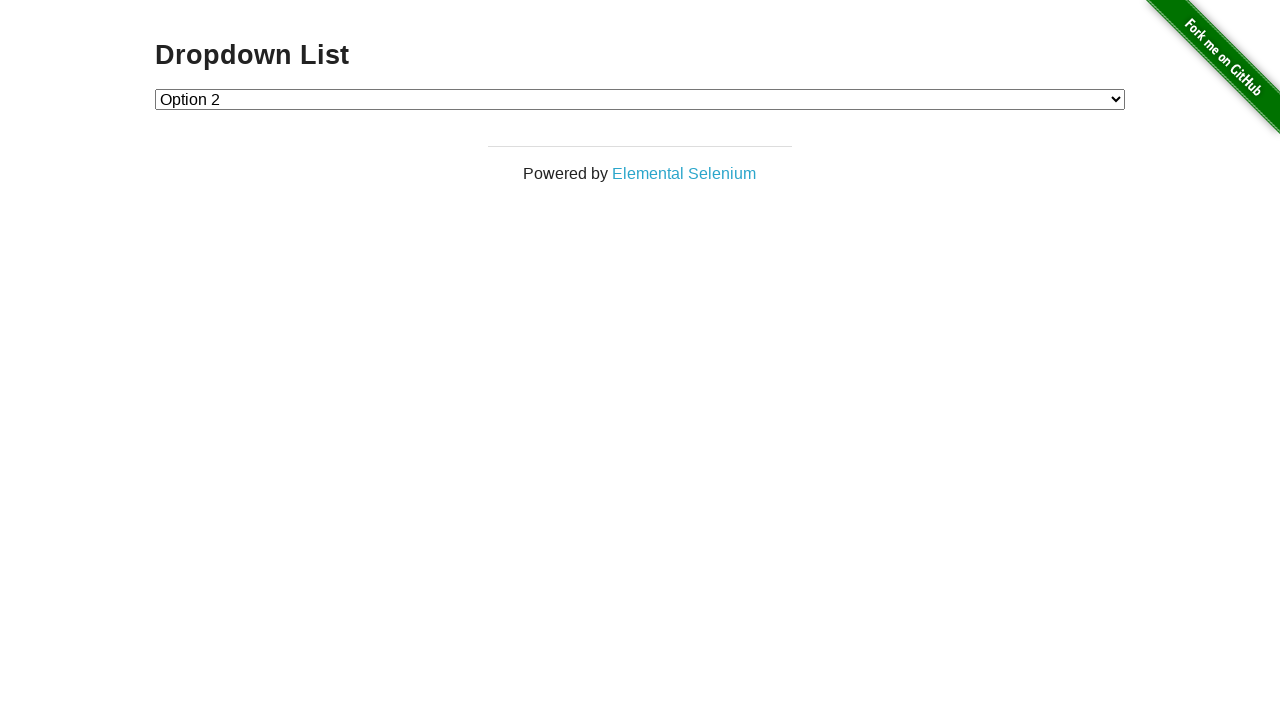

Located selected dropdown option
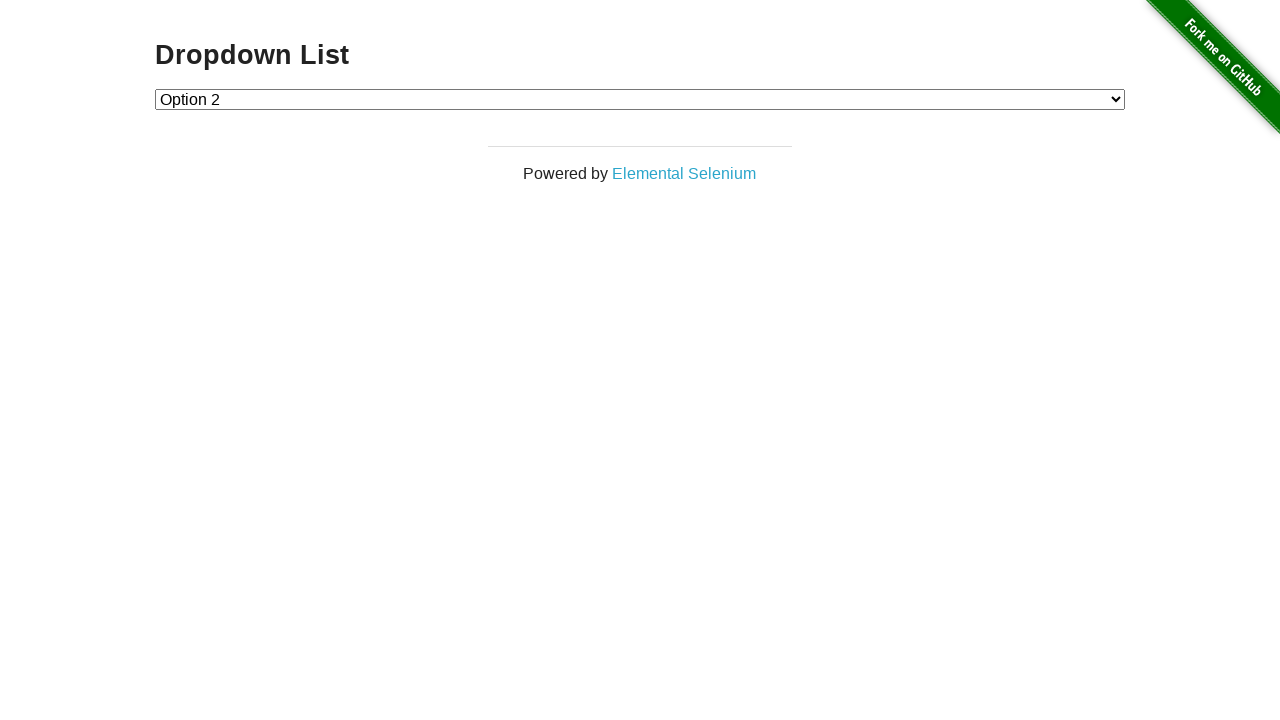

Printed selected option text: Option 2
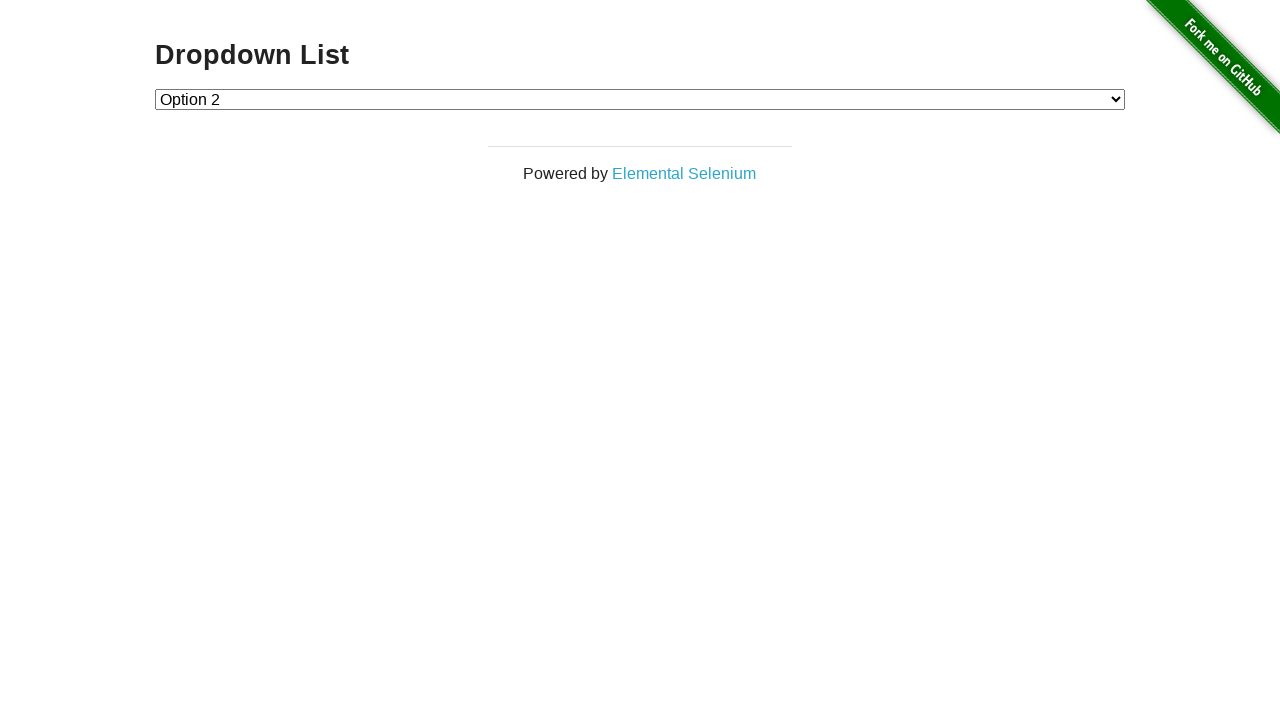

Selected Option 1 by visible text label on #dropdown
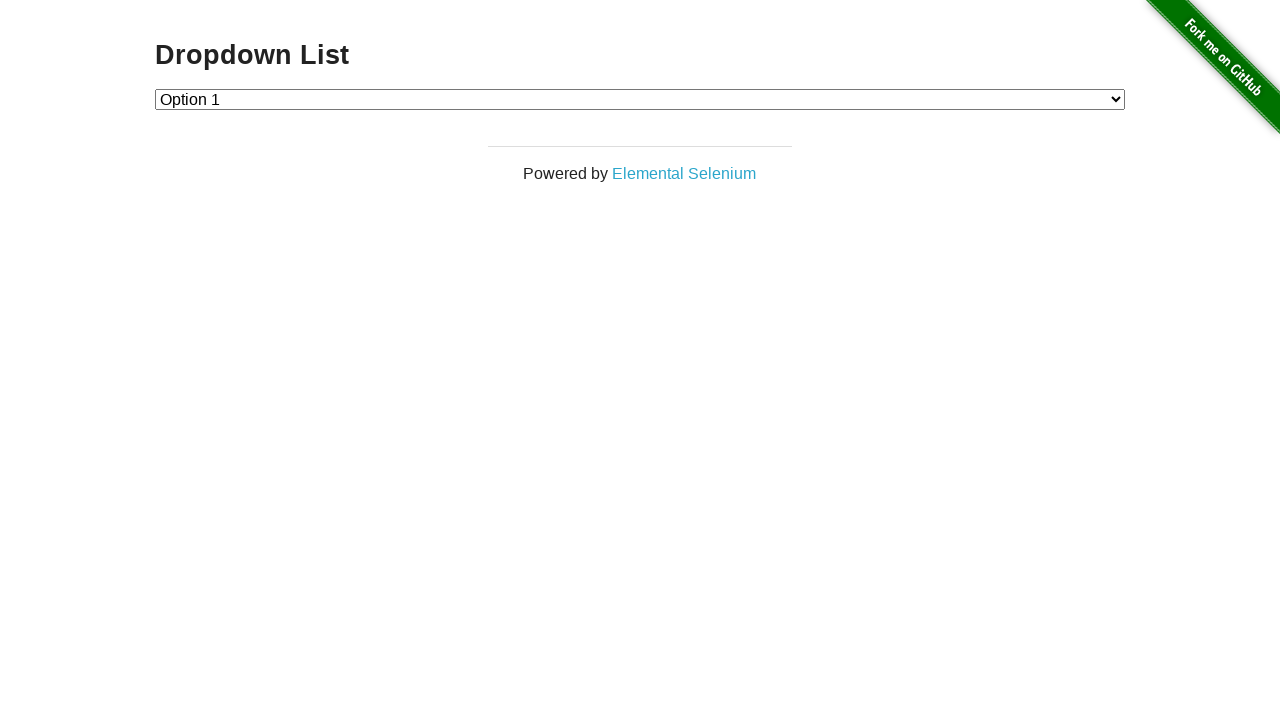

Located selected dropdown option
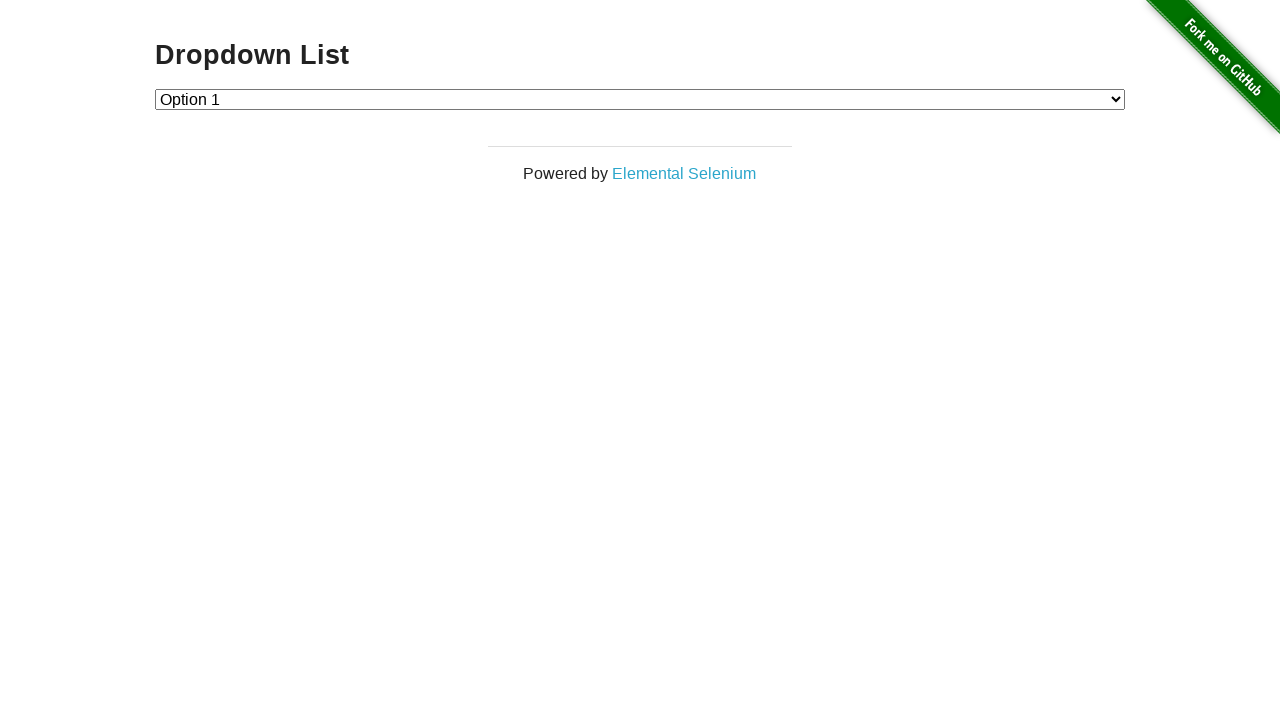

Printed selected option text: Option 1
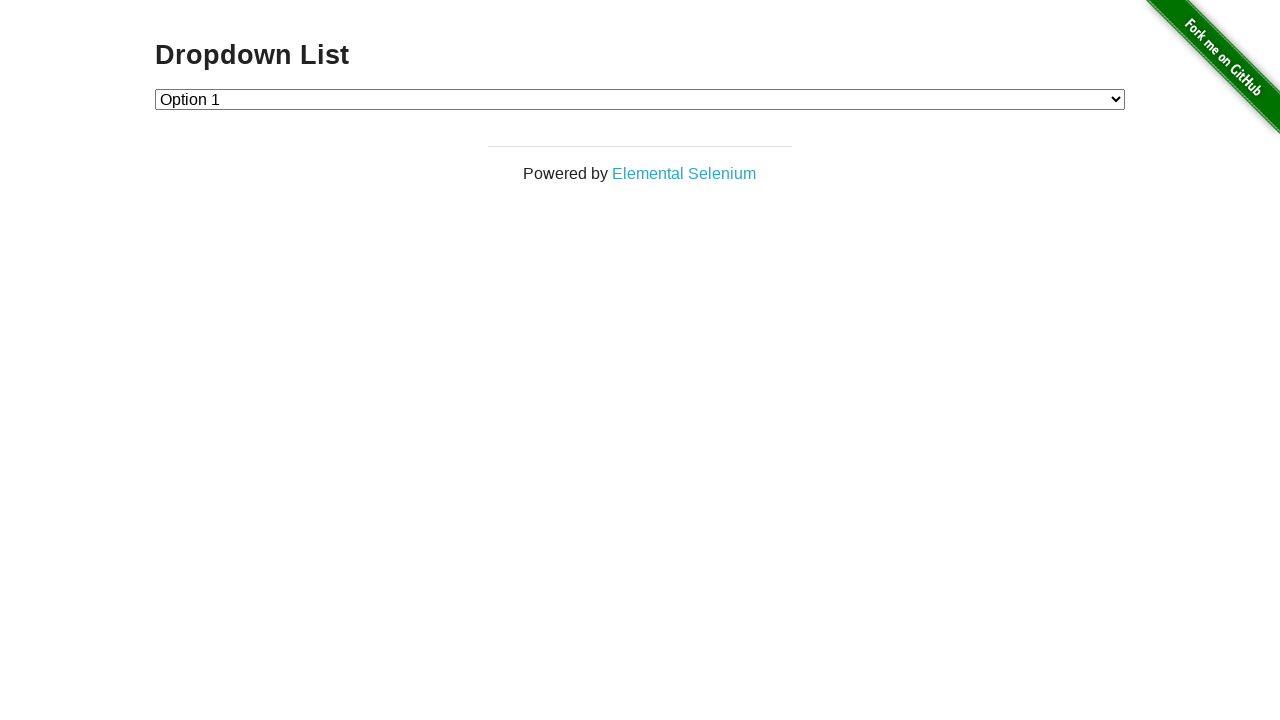

Preparing to retrieve all dropdown options
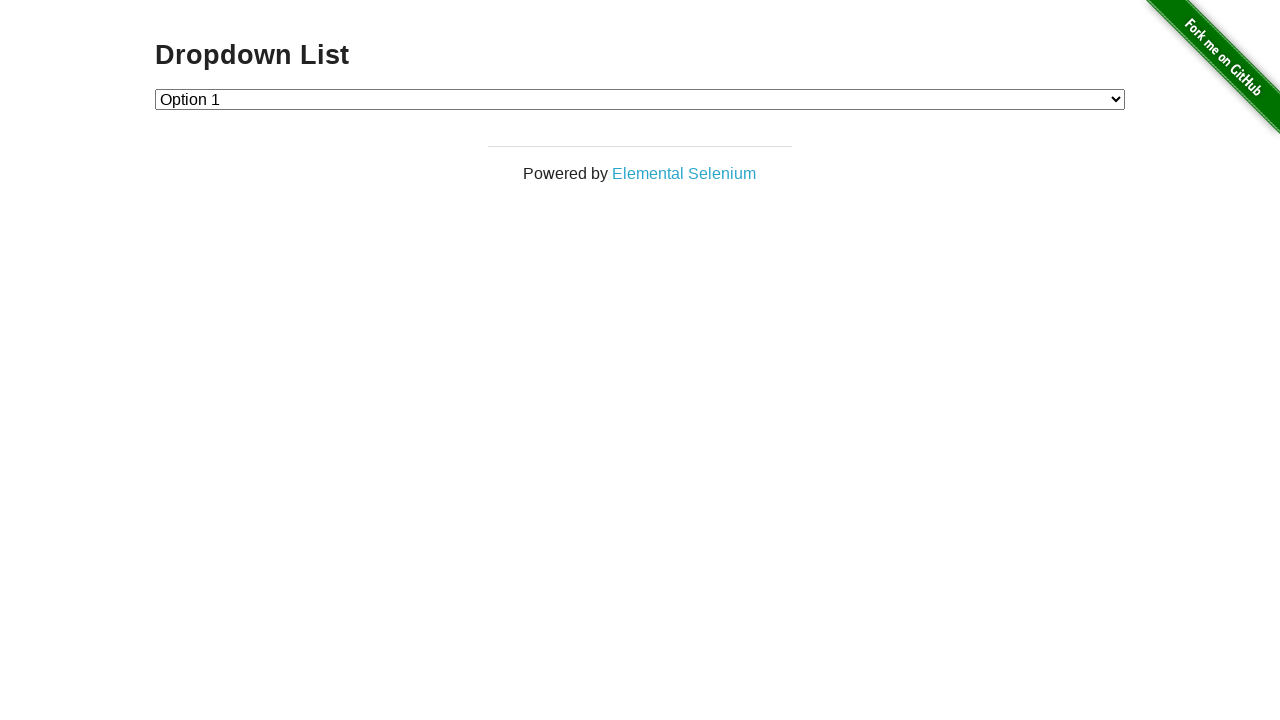

Retrieved all dropdown options
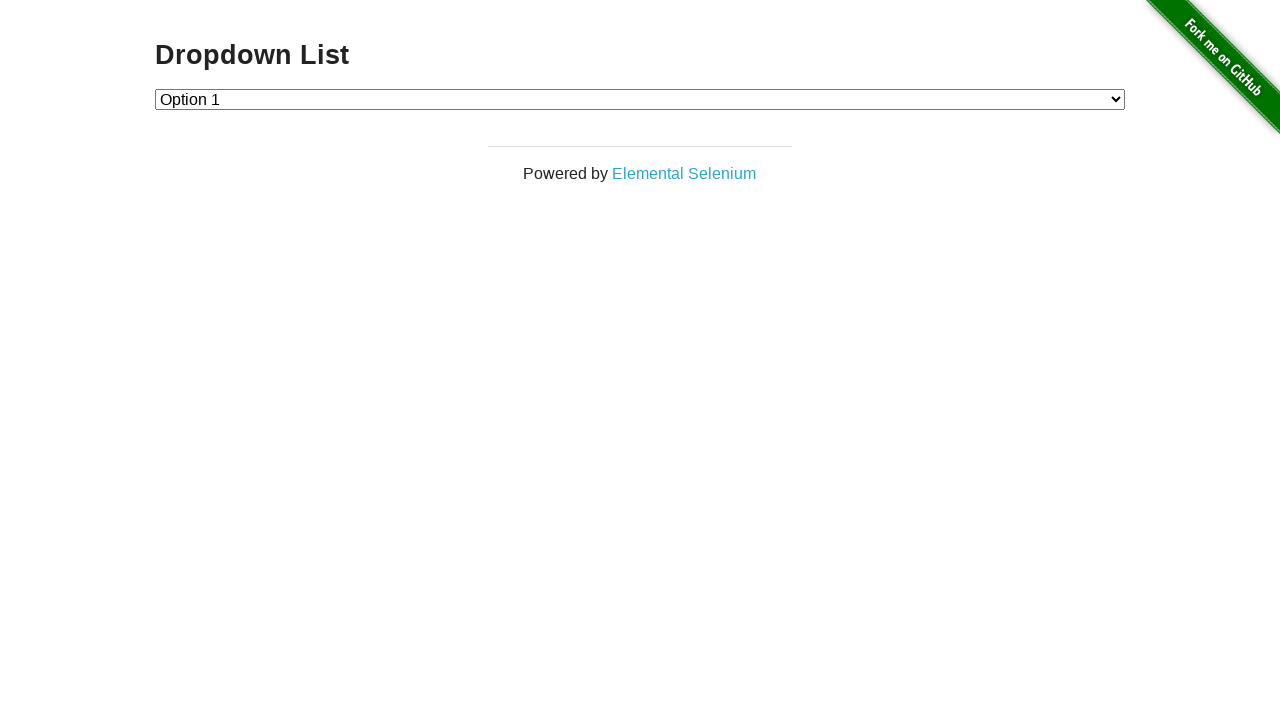

Printed dropdown option: Please select an option
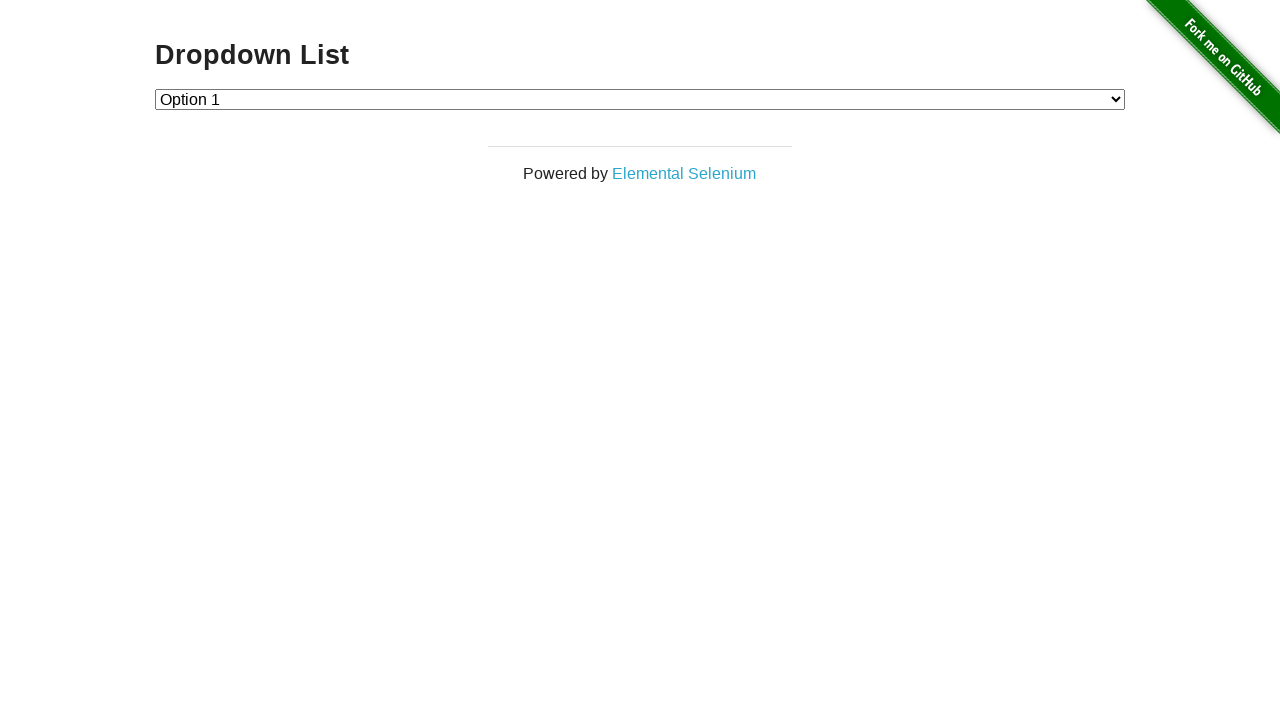

Printed dropdown option: Option 1
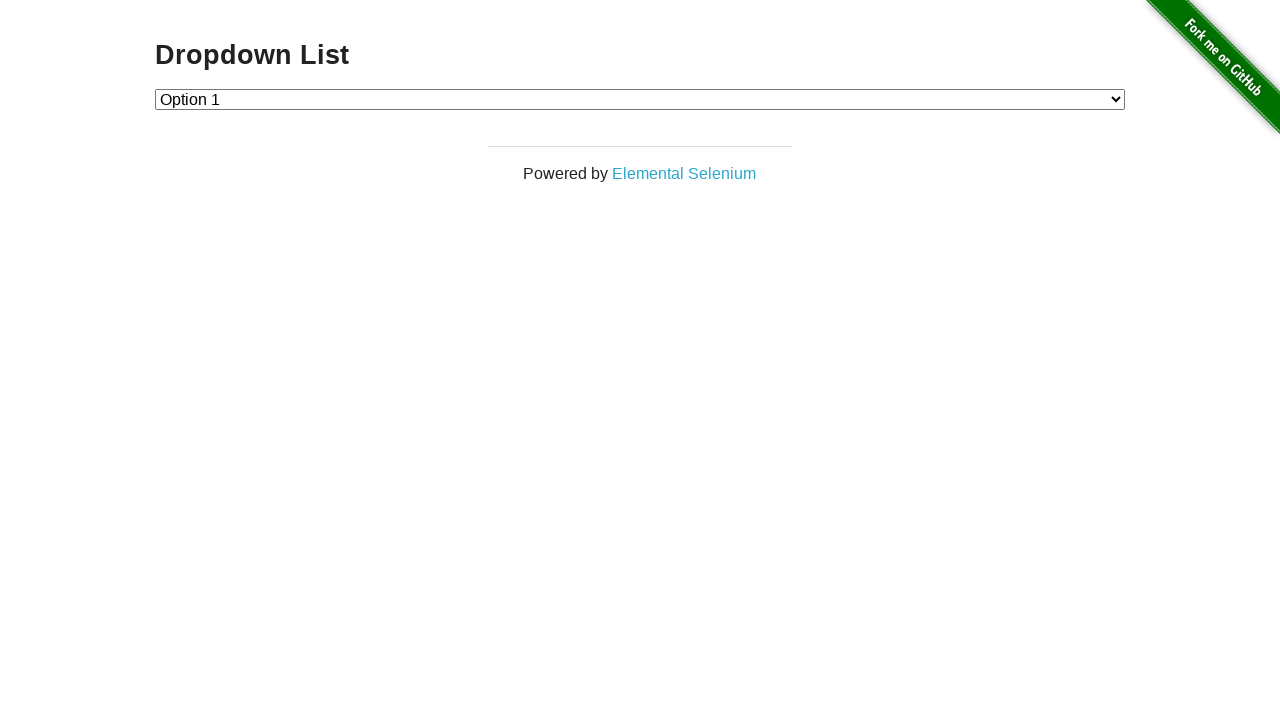

Printed dropdown option: Option 2
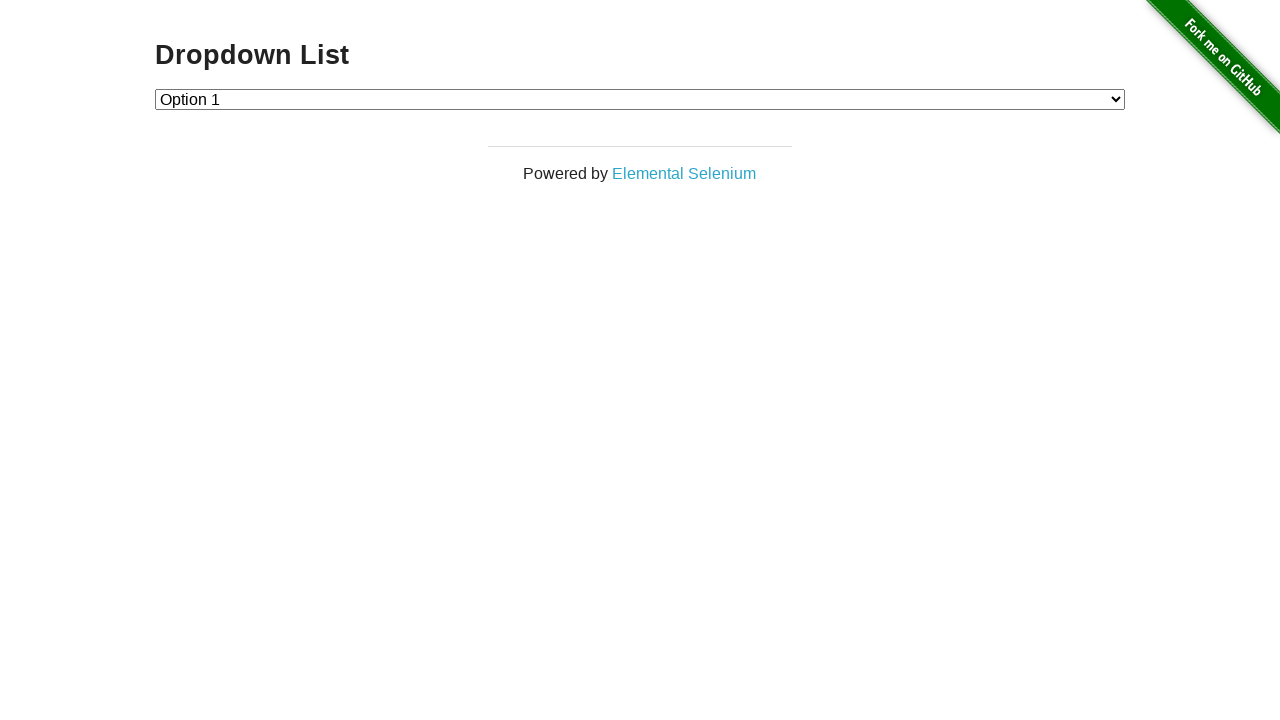

Verified dropdown contains exactly 3 options
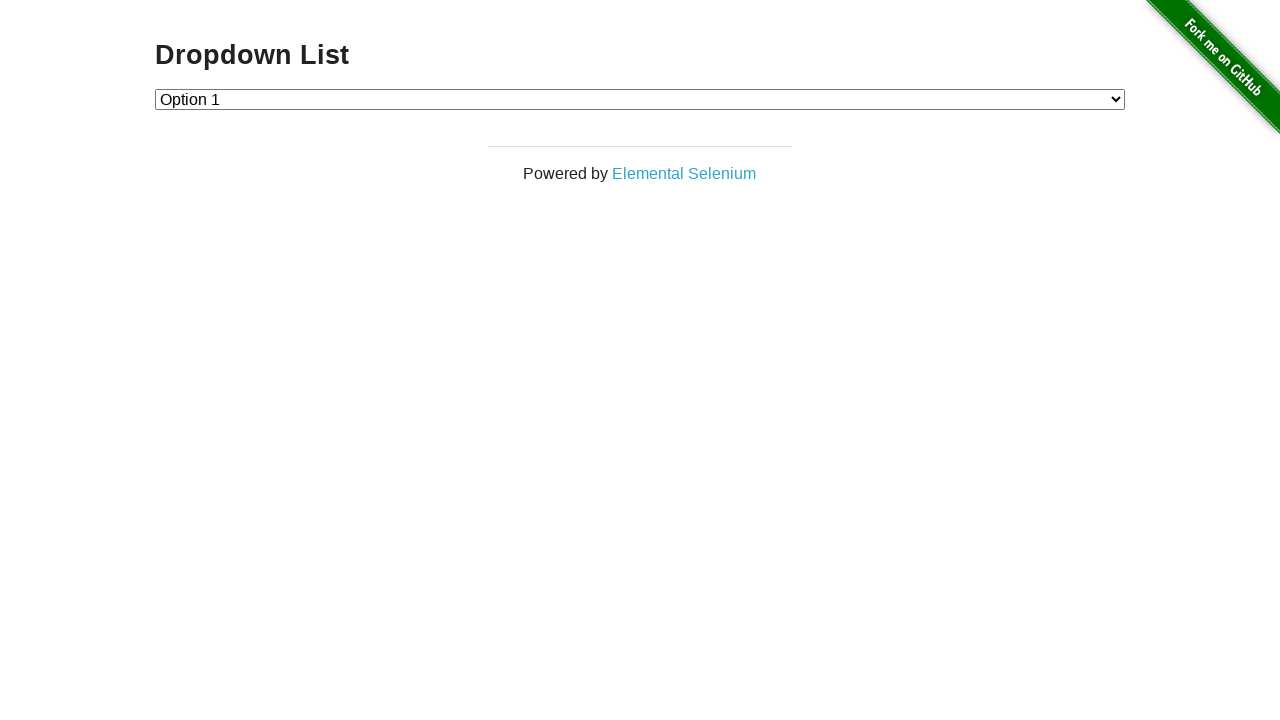

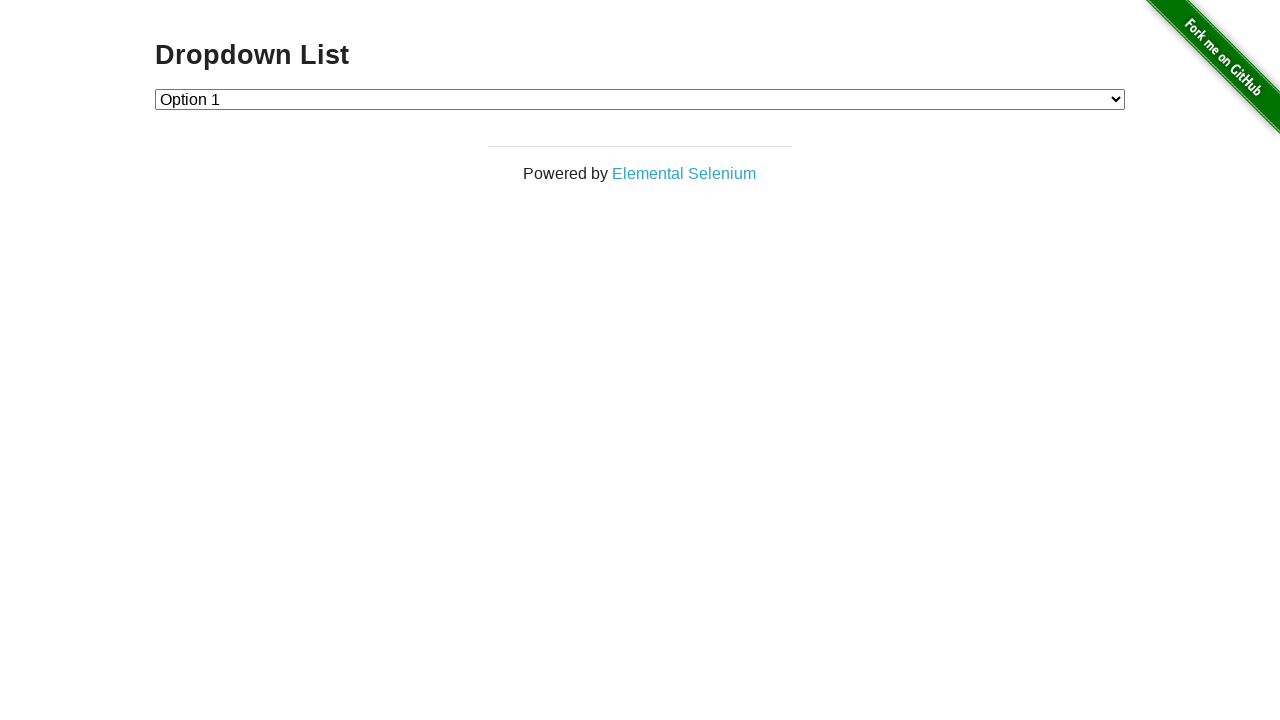